Fills the name field in the form with test data

Starting URL: http://testautomationpractice.blogspot.com

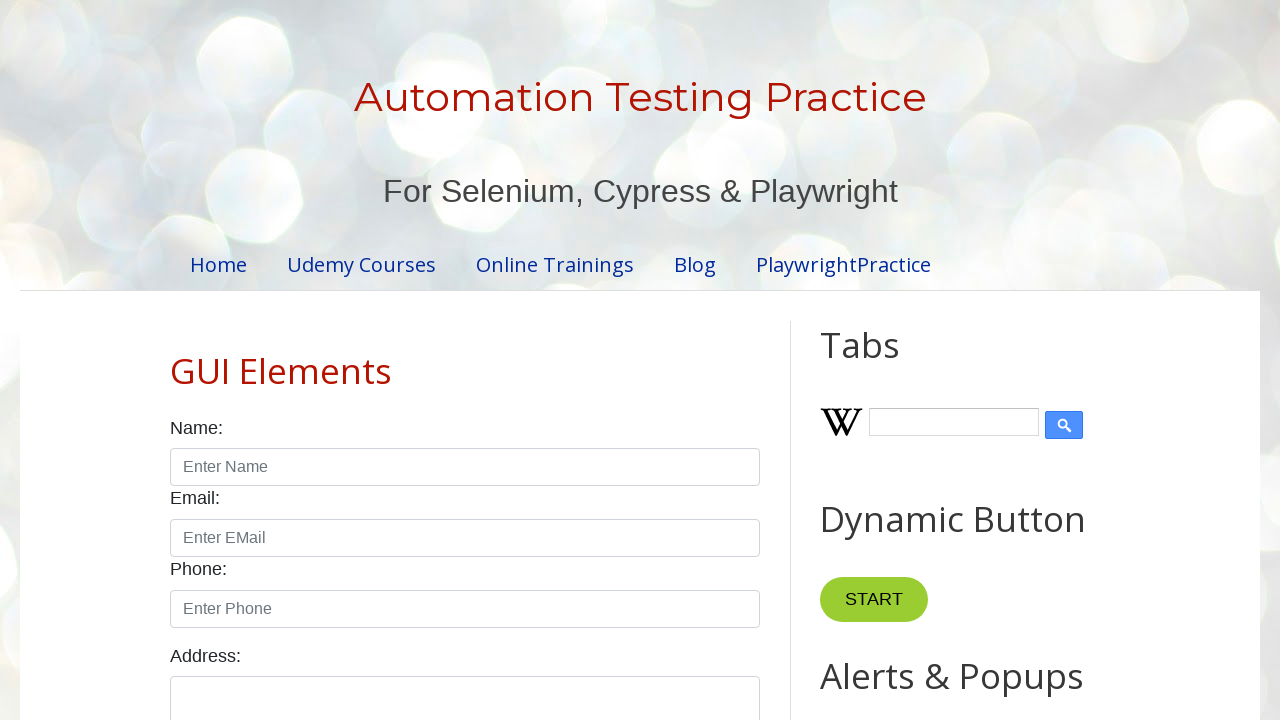

Filled name field with 'KING' on #name
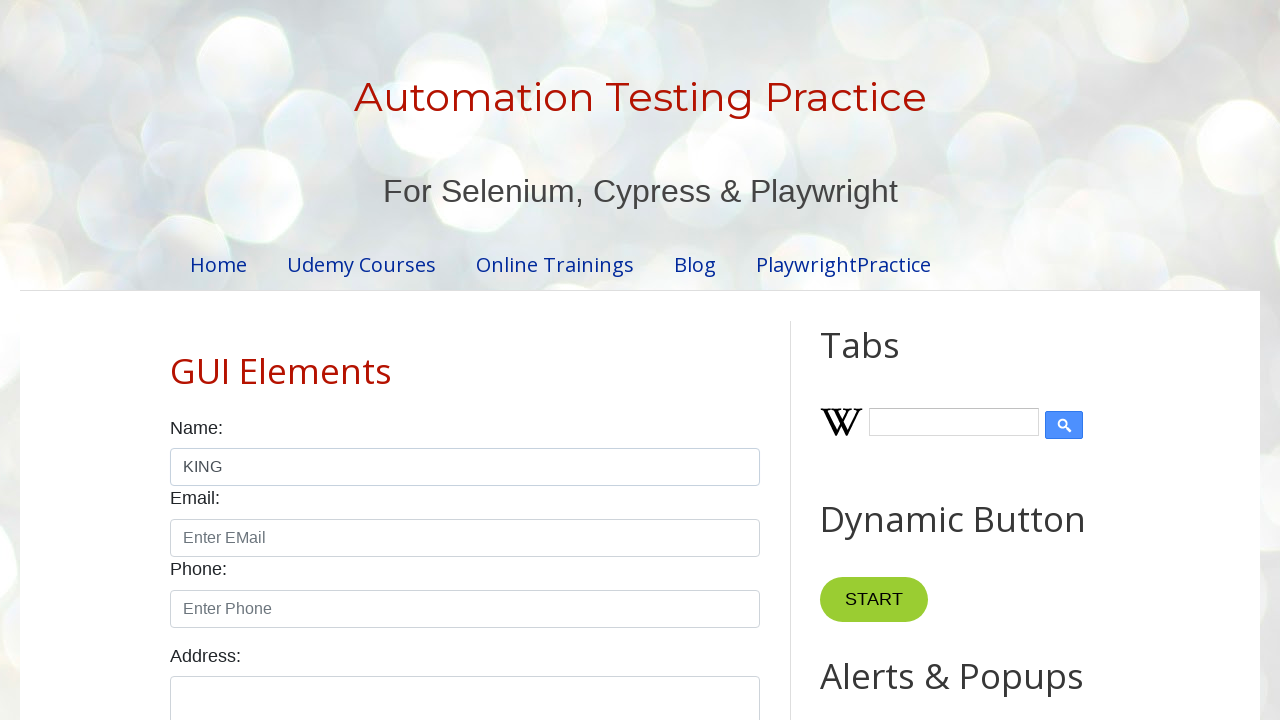

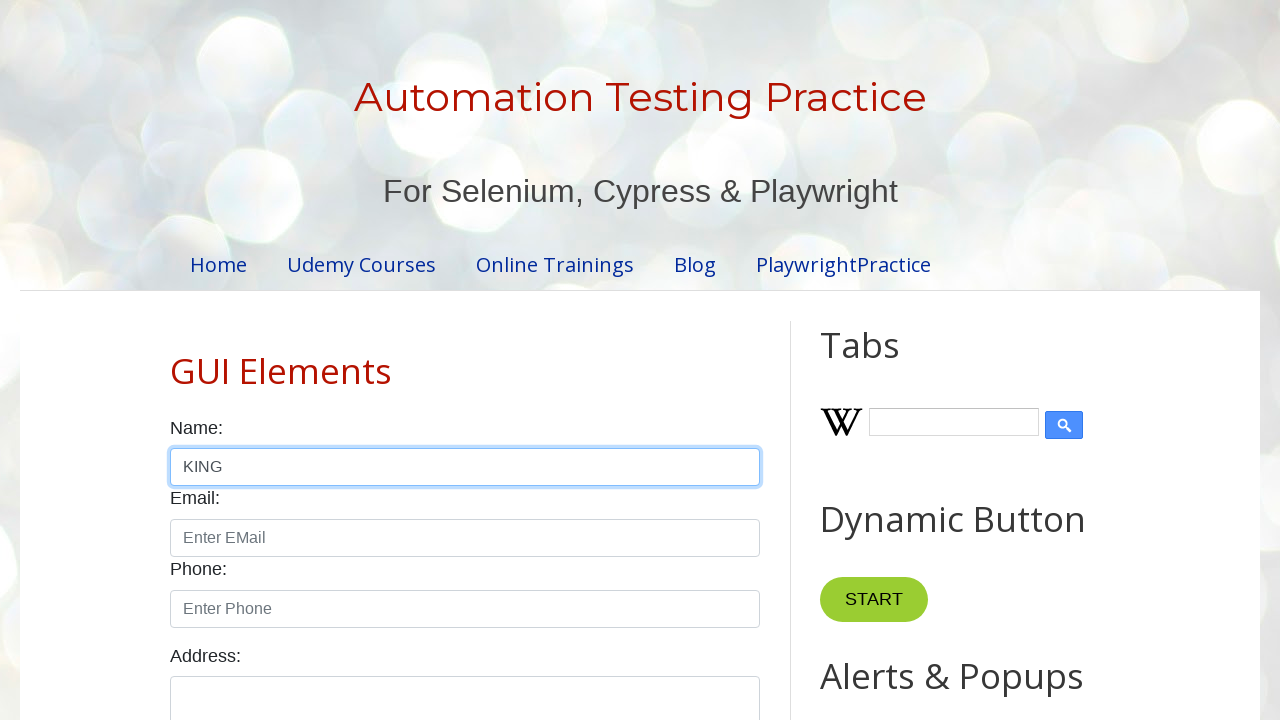